Tests browser alert/popup handling by clicking a prompt popup button, entering text, accepting and dismissing alerts

Starting URL: https://practice-automation.com/popups/

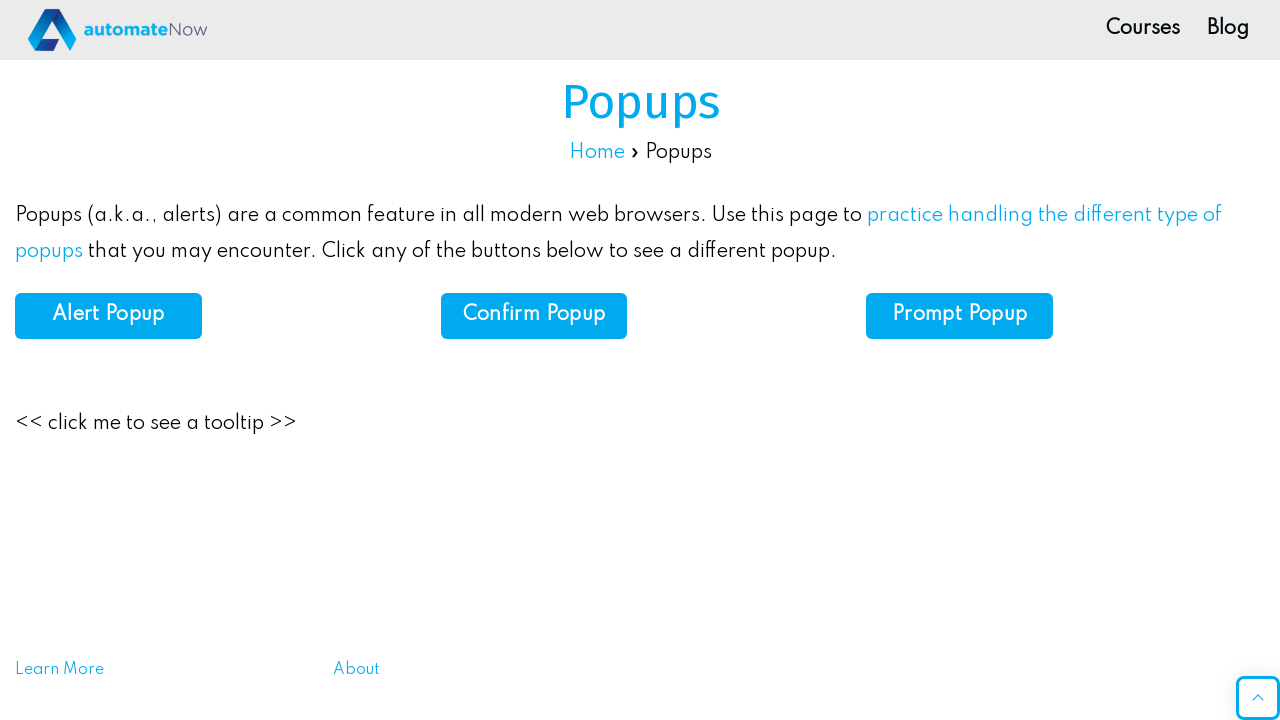

Clicked Prompt Popup button at (960, 315) on xpath=//b[normalize-space()='Prompt Popup']
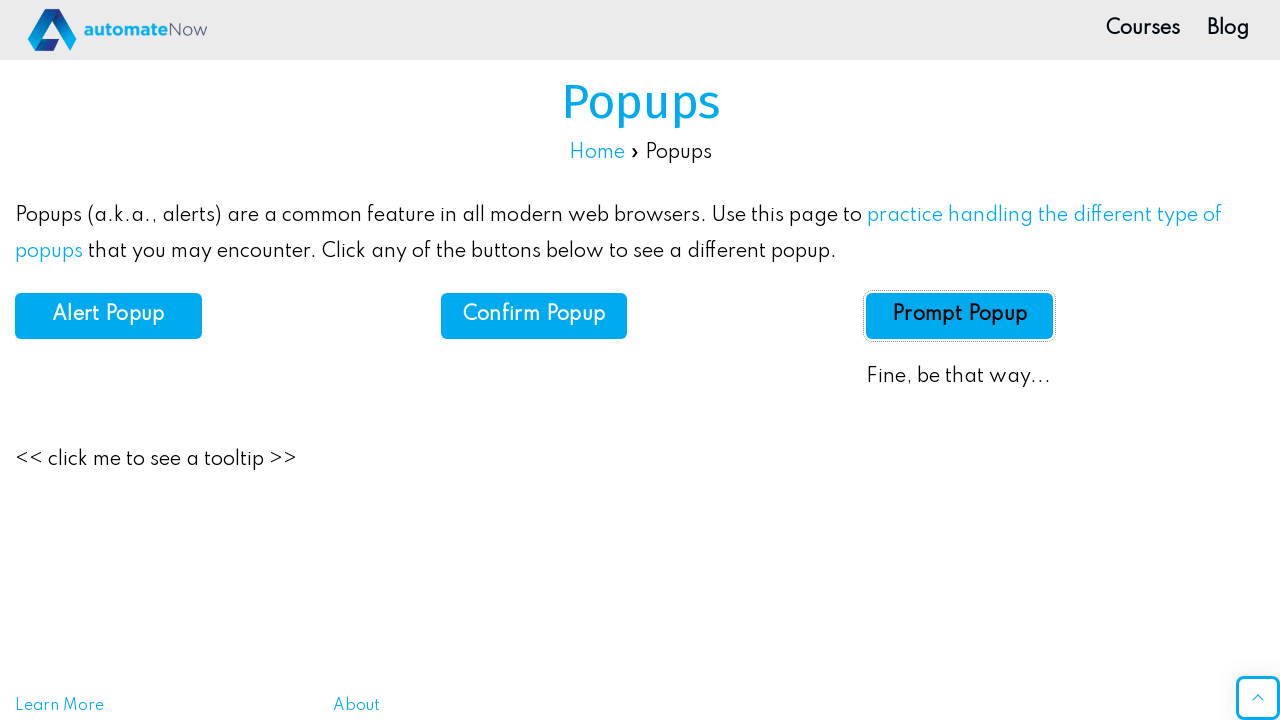

Set up dialog handler to accept with 'Test' text
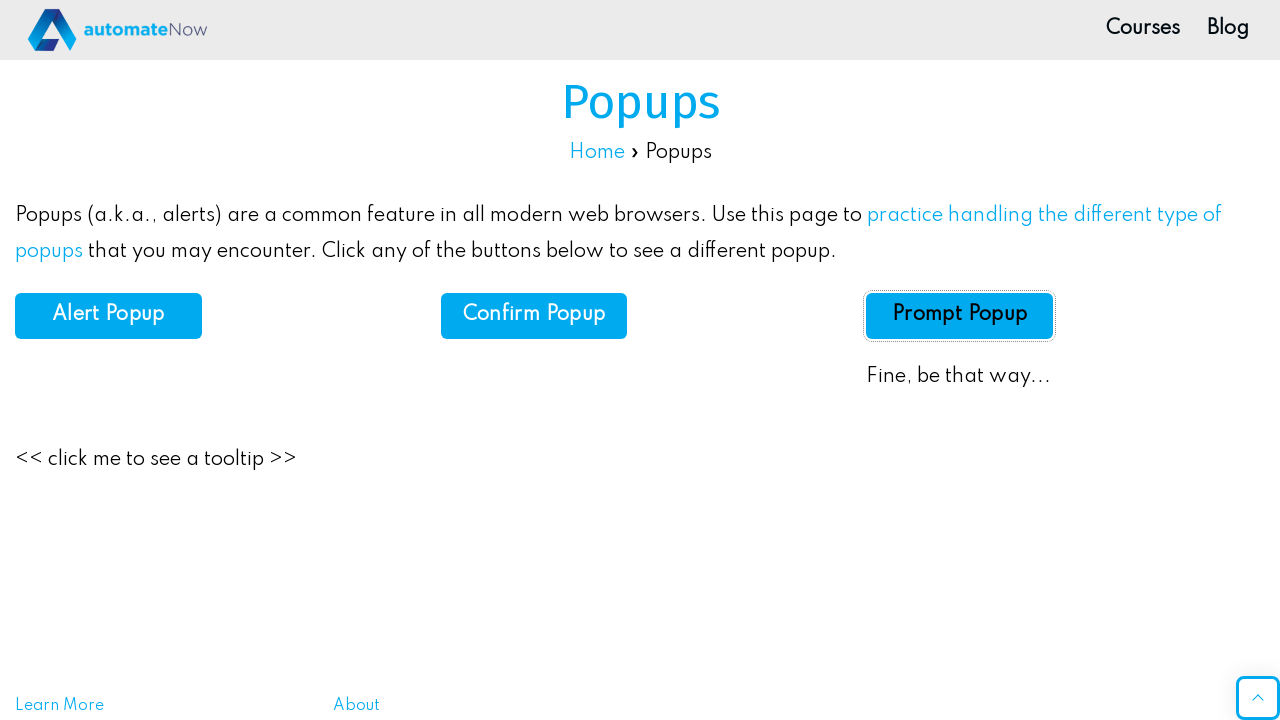

Clicked Prompt Popup button and accepted dialog with text input at (960, 315) on xpath=//b[normalize-space()='Prompt Popup']
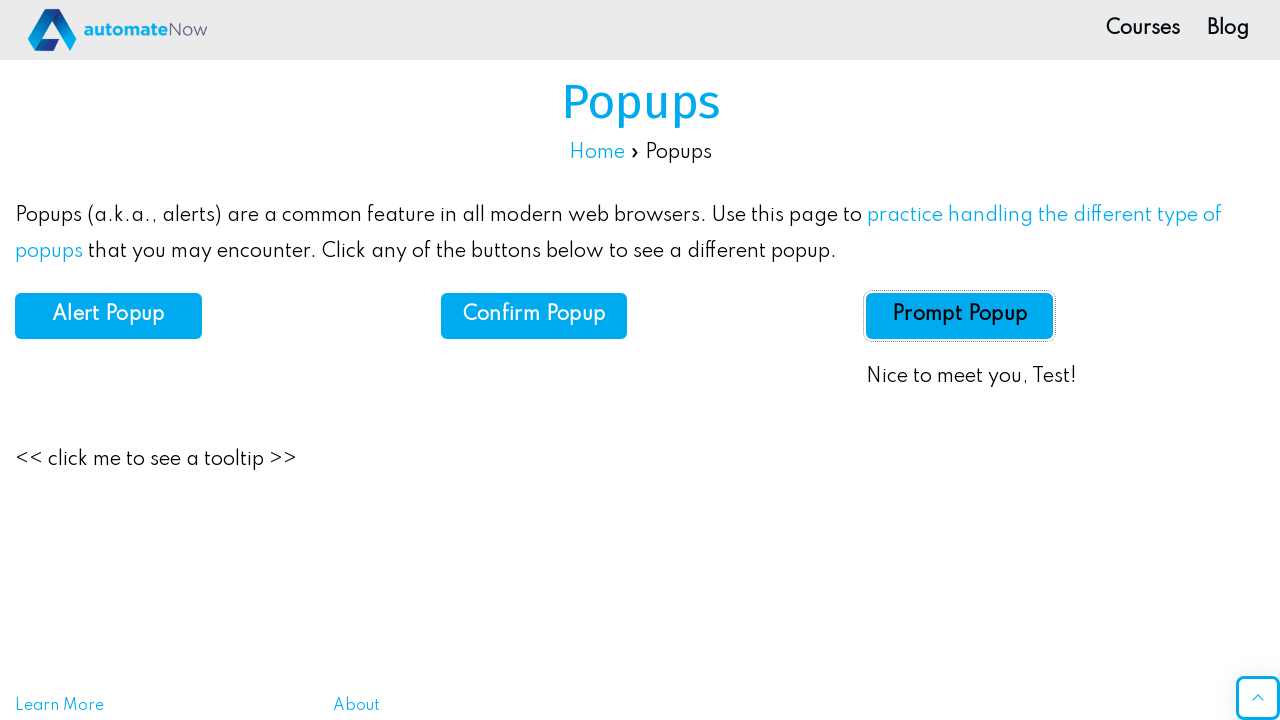

Set up dialog handler to dismiss alerts
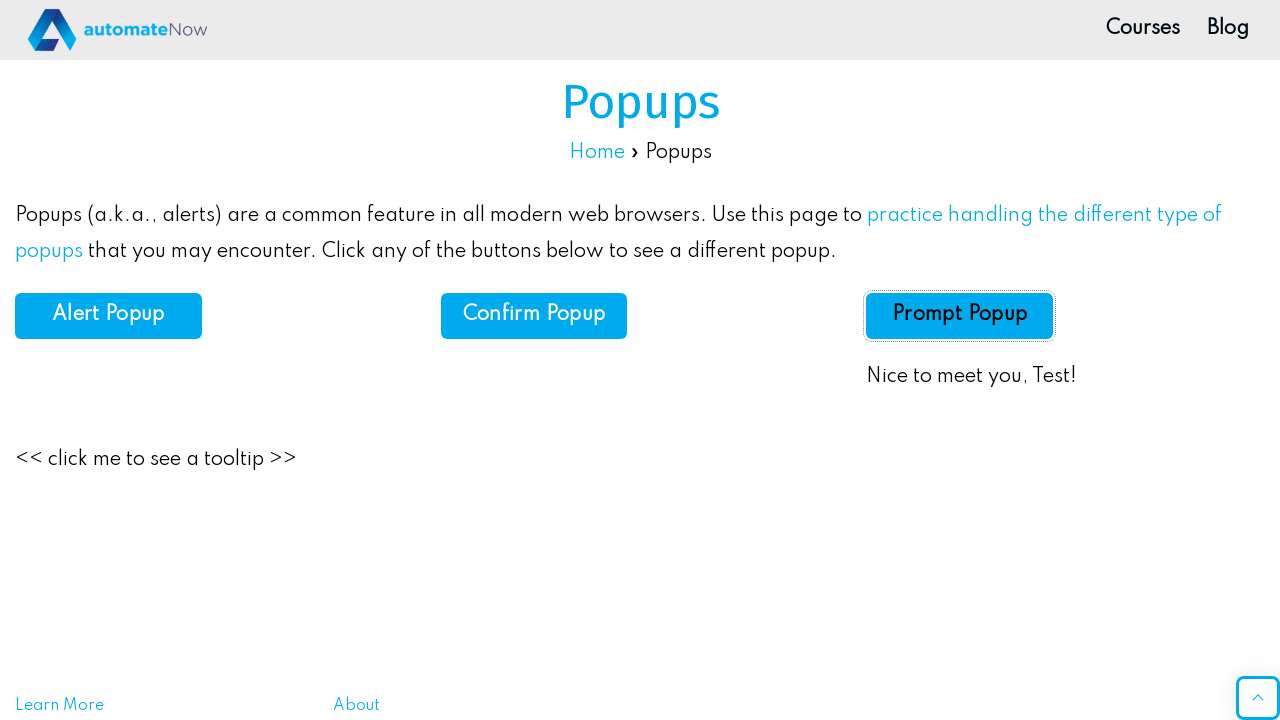

Clicked Prompt Popup button and dismissed the dialog at (960, 315) on xpath=//b[normalize-space()='Prompt Popup']
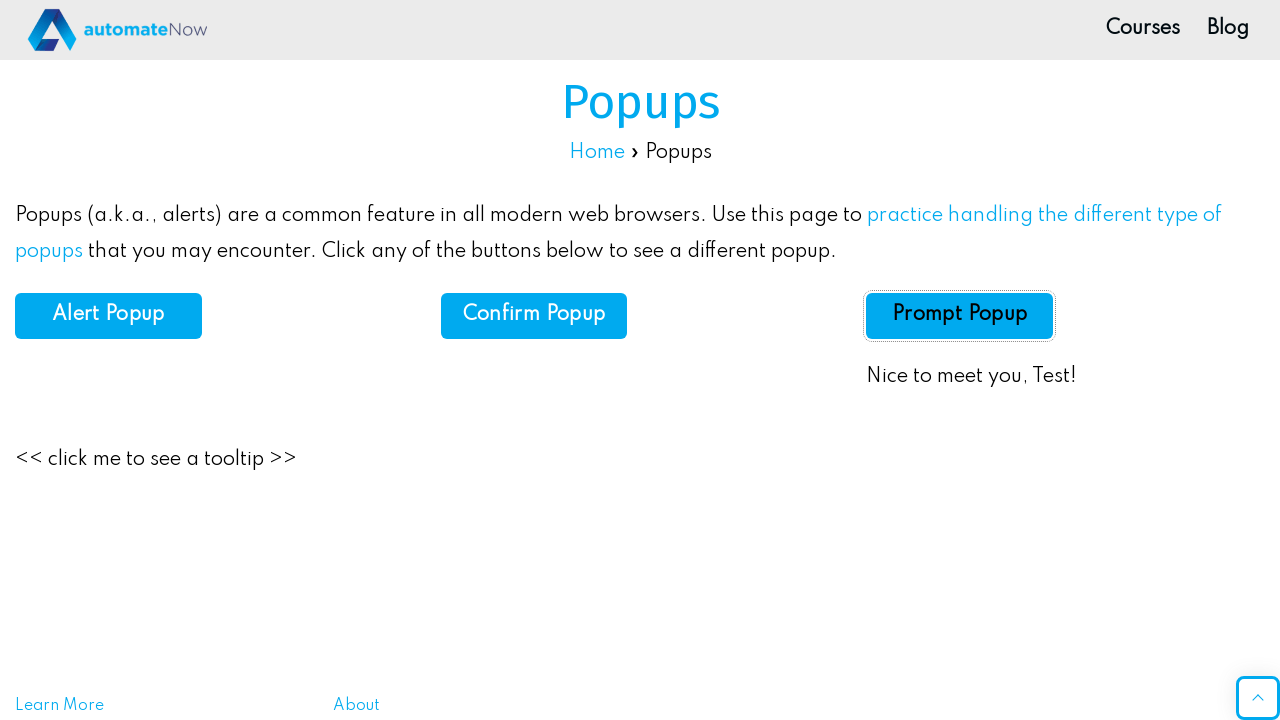

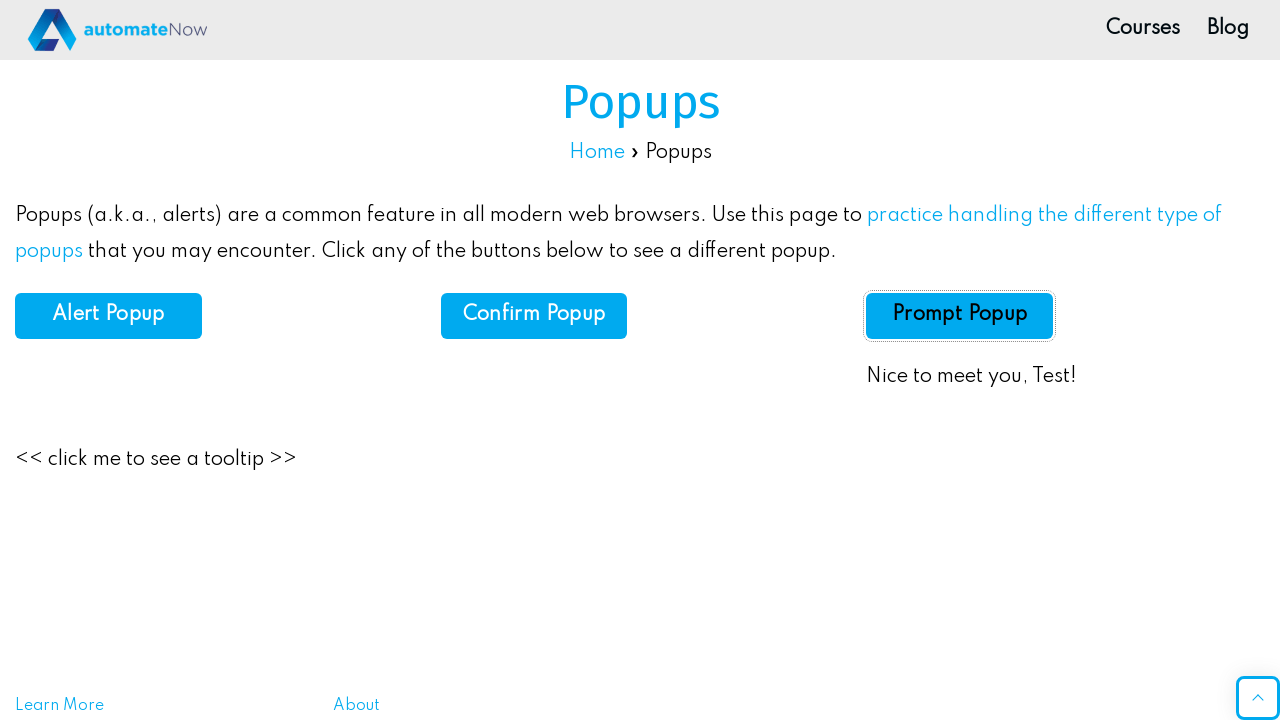